Tests multi-select dropdown functionality by selecting multiple options using different selection methods (by value, by index, and by visible text)

Starting URL: https://www.letskodeit.com/practice

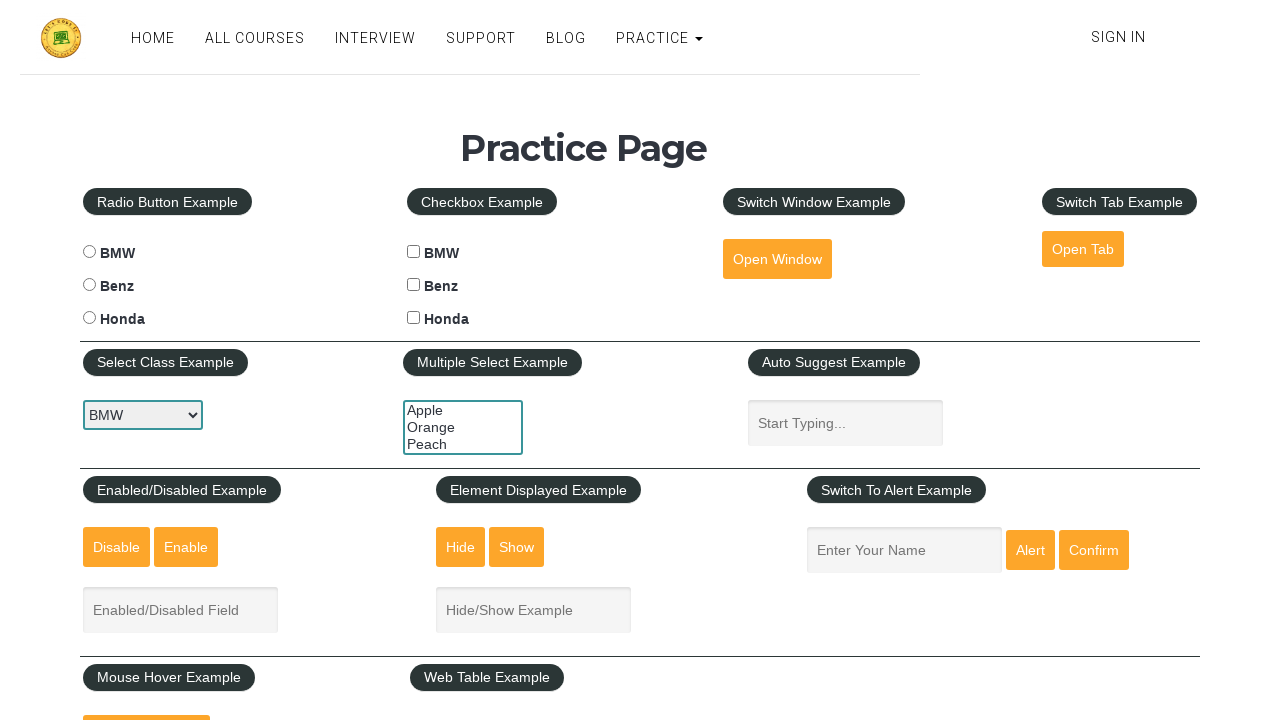

Located multi-select dropdown element
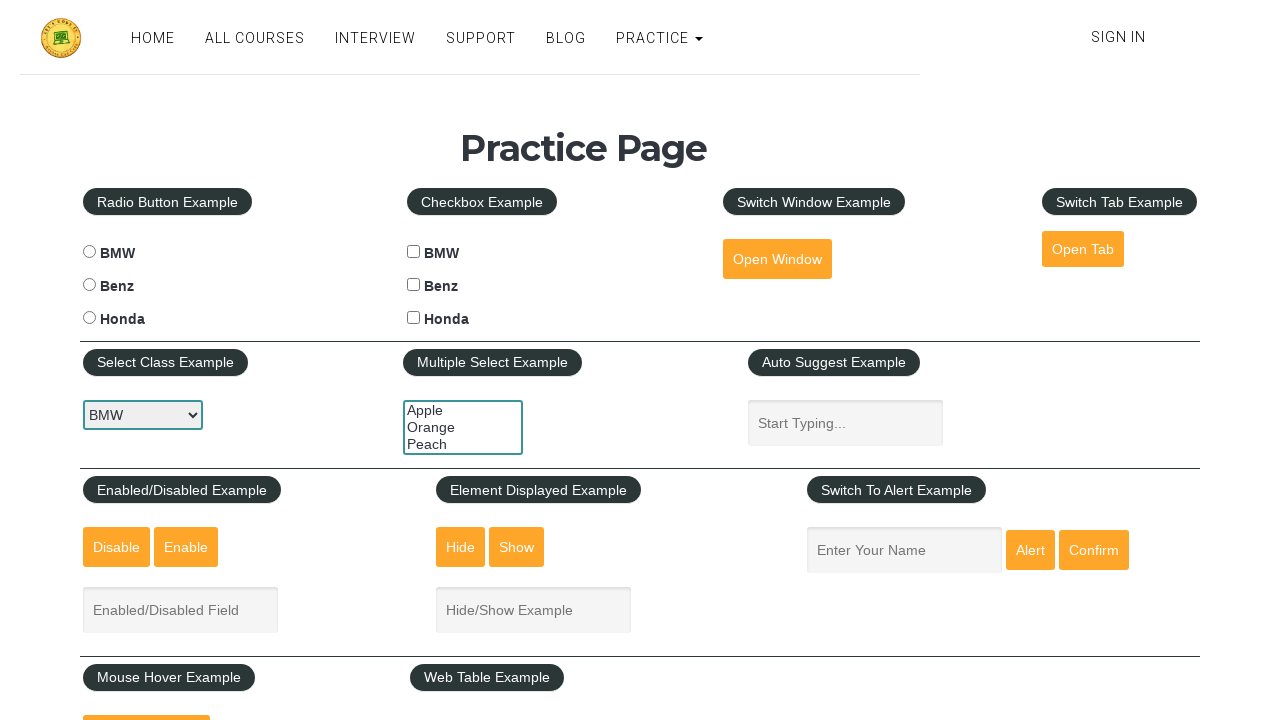

Selected 'apple' option by value on #multiple-select-example
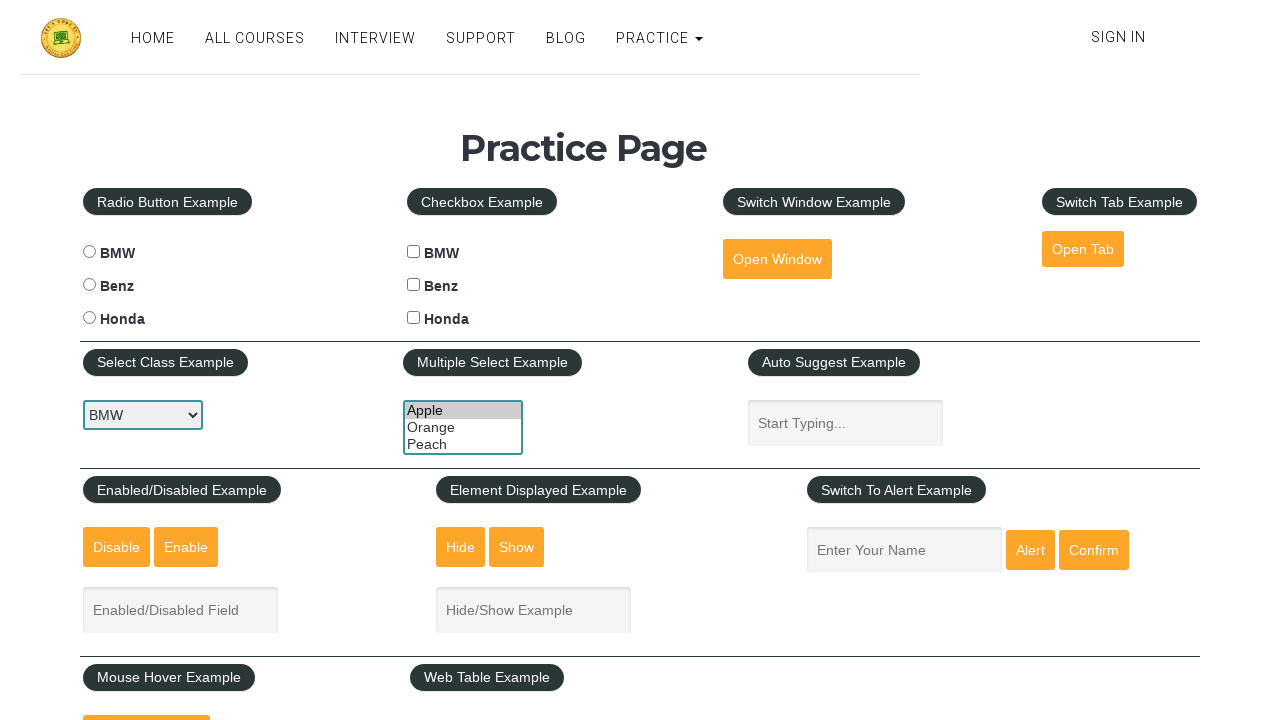

Selected option at index 1 (Orange) on #multiple-select-example
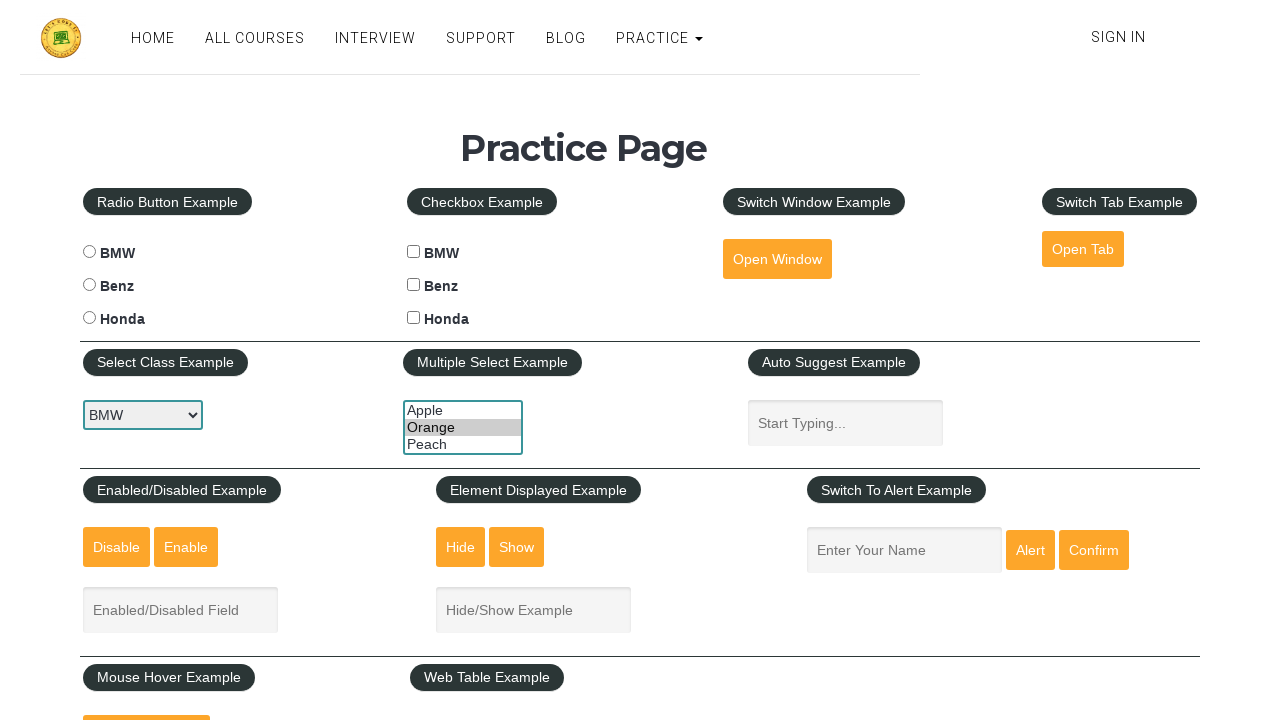

Selected 'Peach' option by visible text on #multiple-select-example
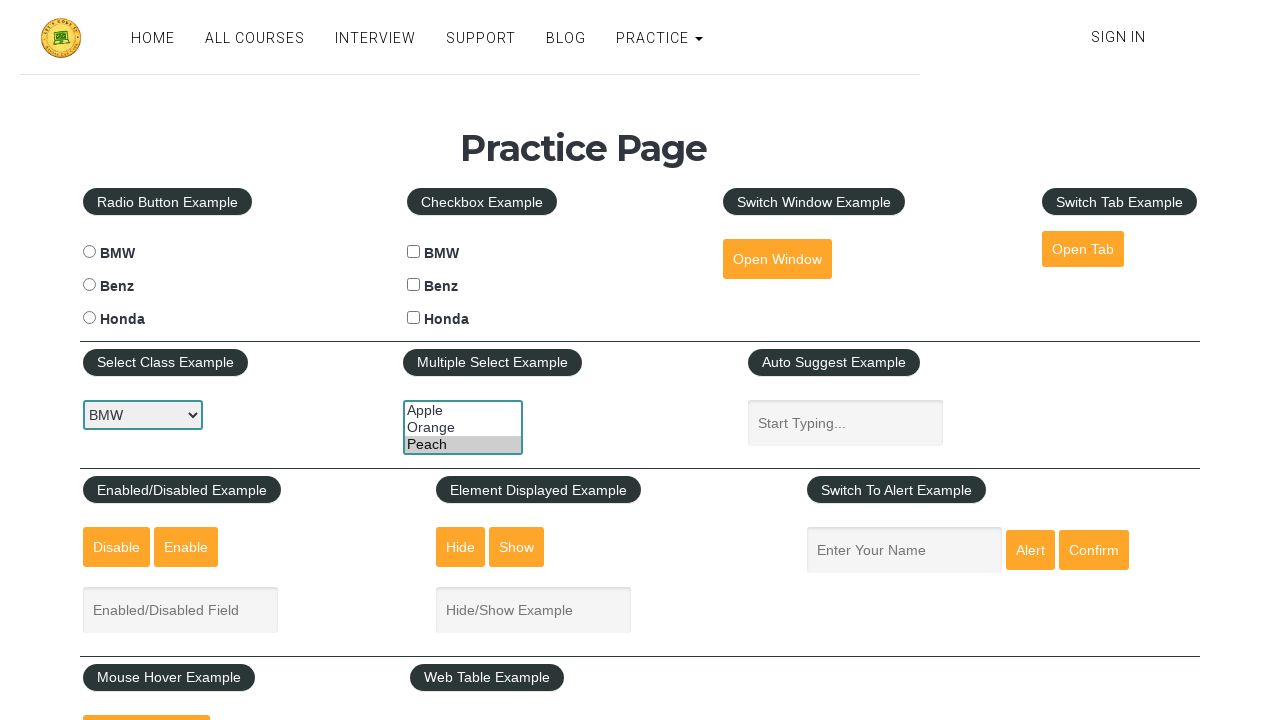

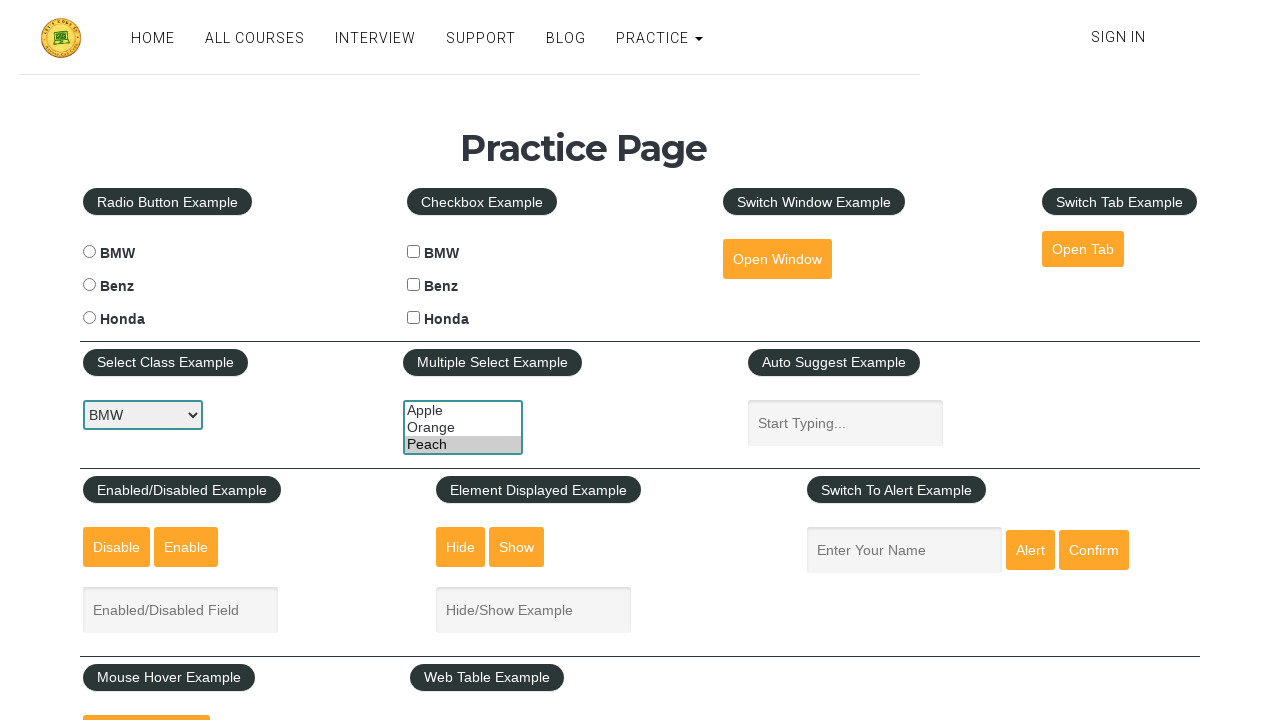